Tests window/tab handling by clicking social media footer links (LinkedIn, YouTube, etc.) which open in new windows, then iterates through all windows to find the LinkedIn one while closing others.

Starting URL: https://opensource-demo.orangehrmlive.com/

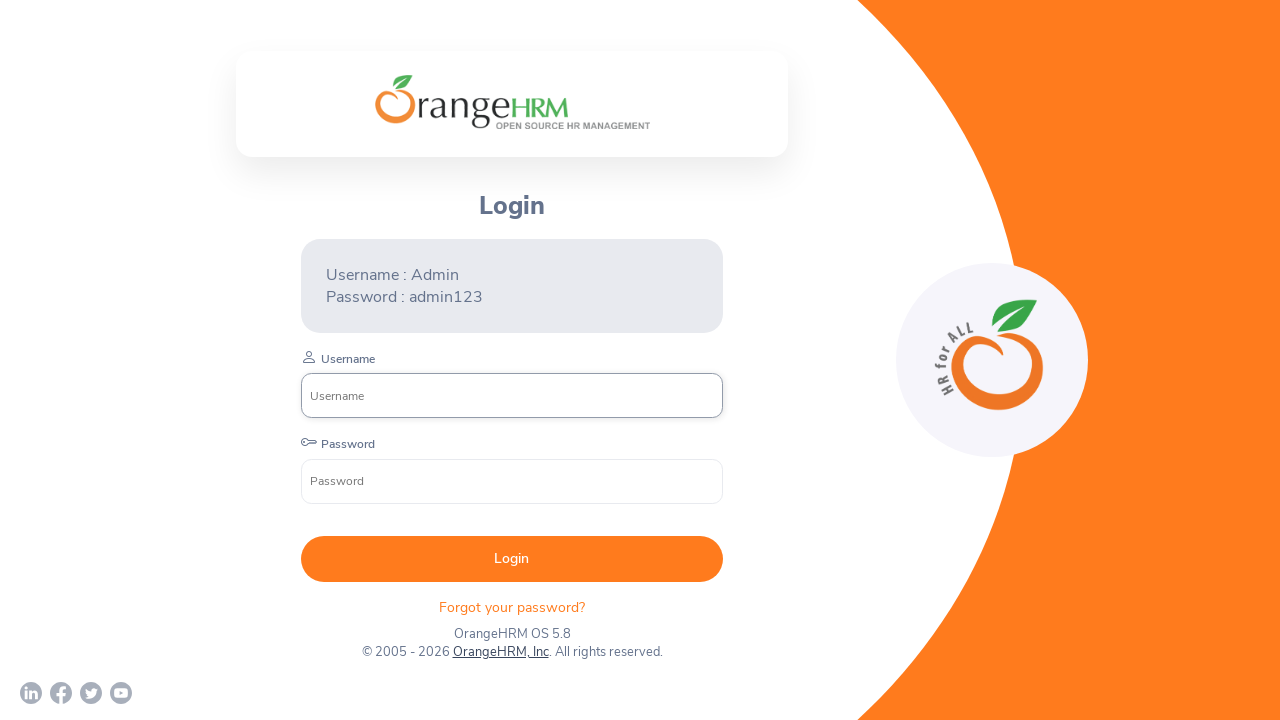

Waited for page to load with networkidle state
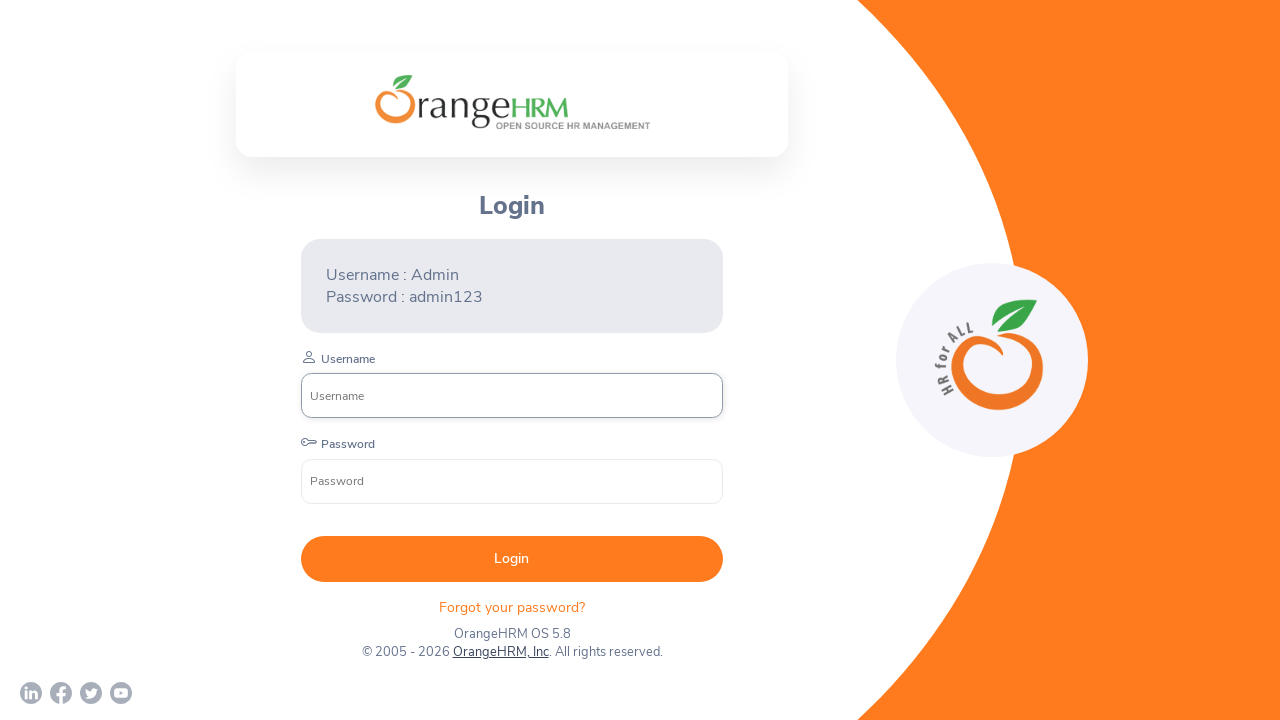

Clicked first social media footer link (LinkedIn) at (31, 693) on xpath=//div[@class='orangehrm-login-footer-sm']/a[1]
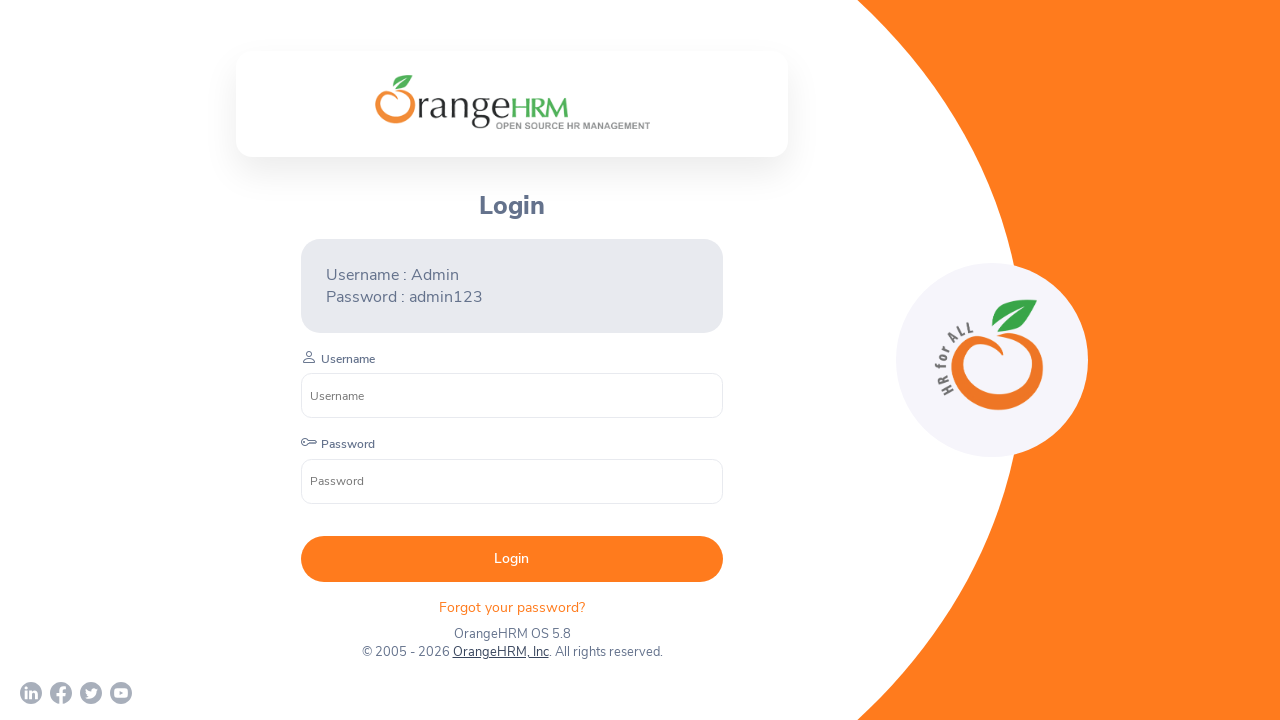

Clicked second social media footer link (Facebook) at (61, 693) on xpath=//div[@class='orangehrm-login-footer-sm']/a[2]
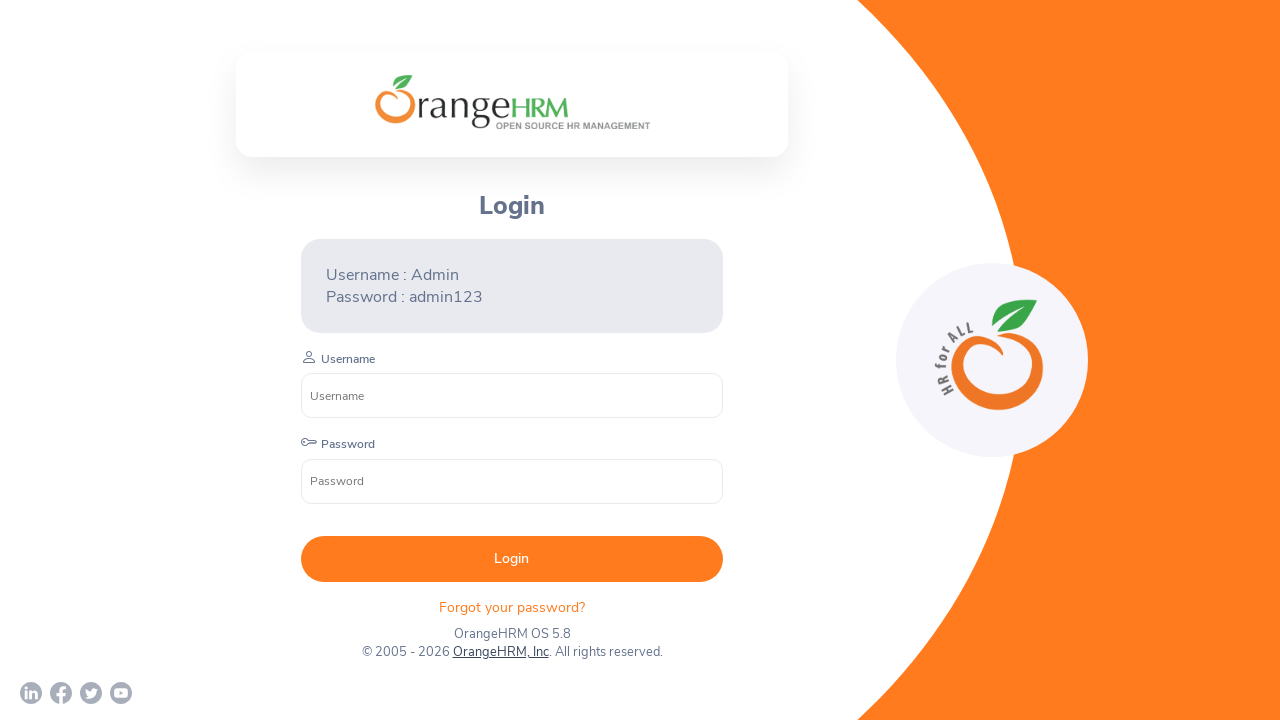

Clicked third social media footer link (Twitter/X) at (91, 693) on xpath=//div[@class='orangehrm-login-footer-sm']/a[3]
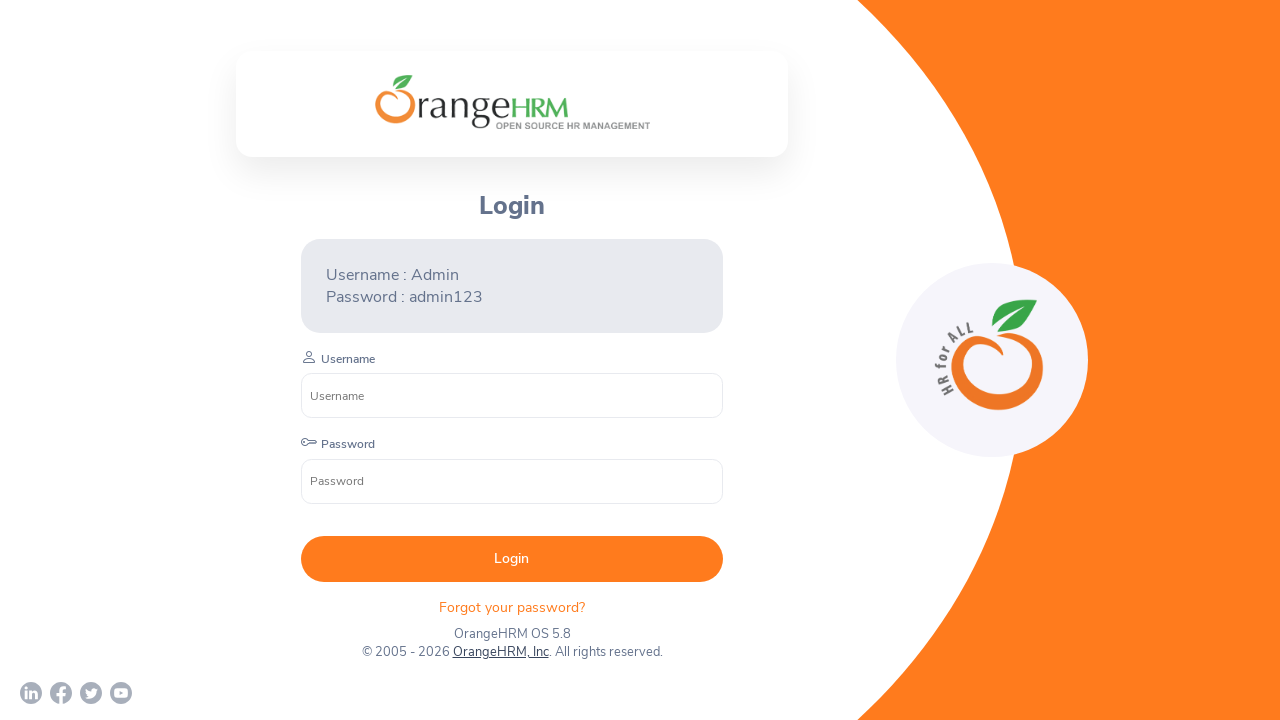

Waited 2 seconds for all windows to open
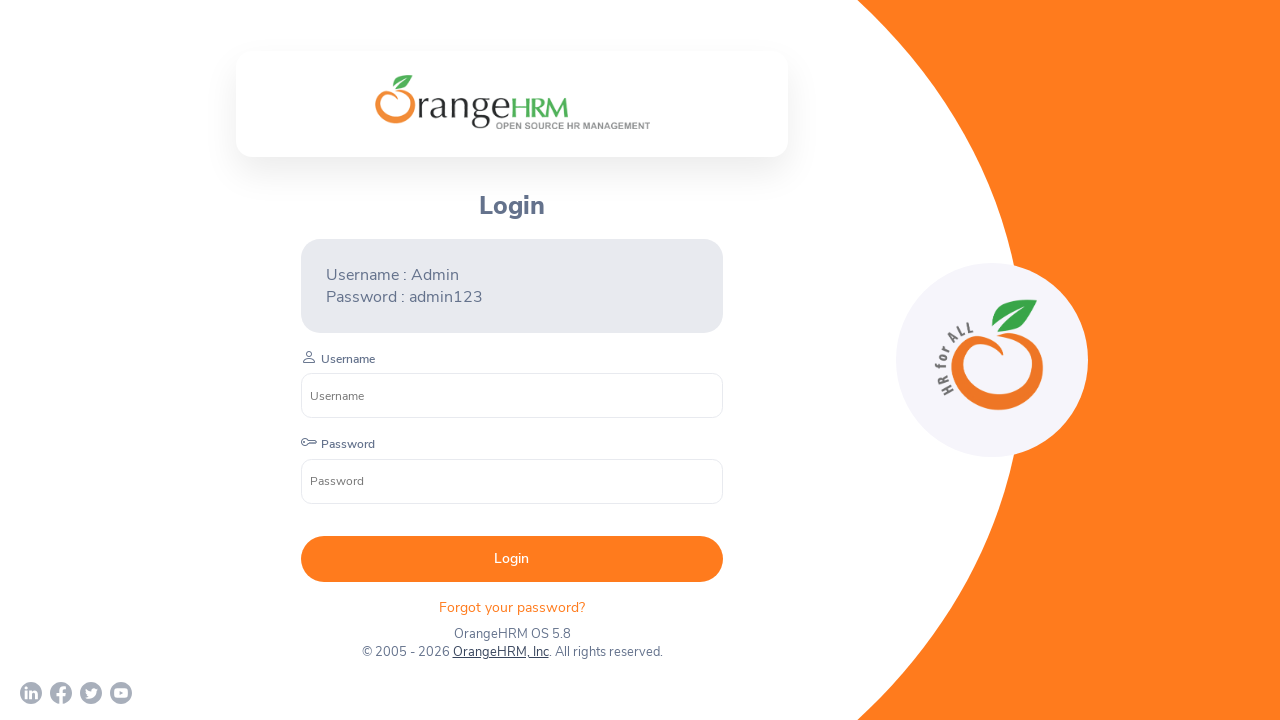

Retrieved all 4 pages/windows from context
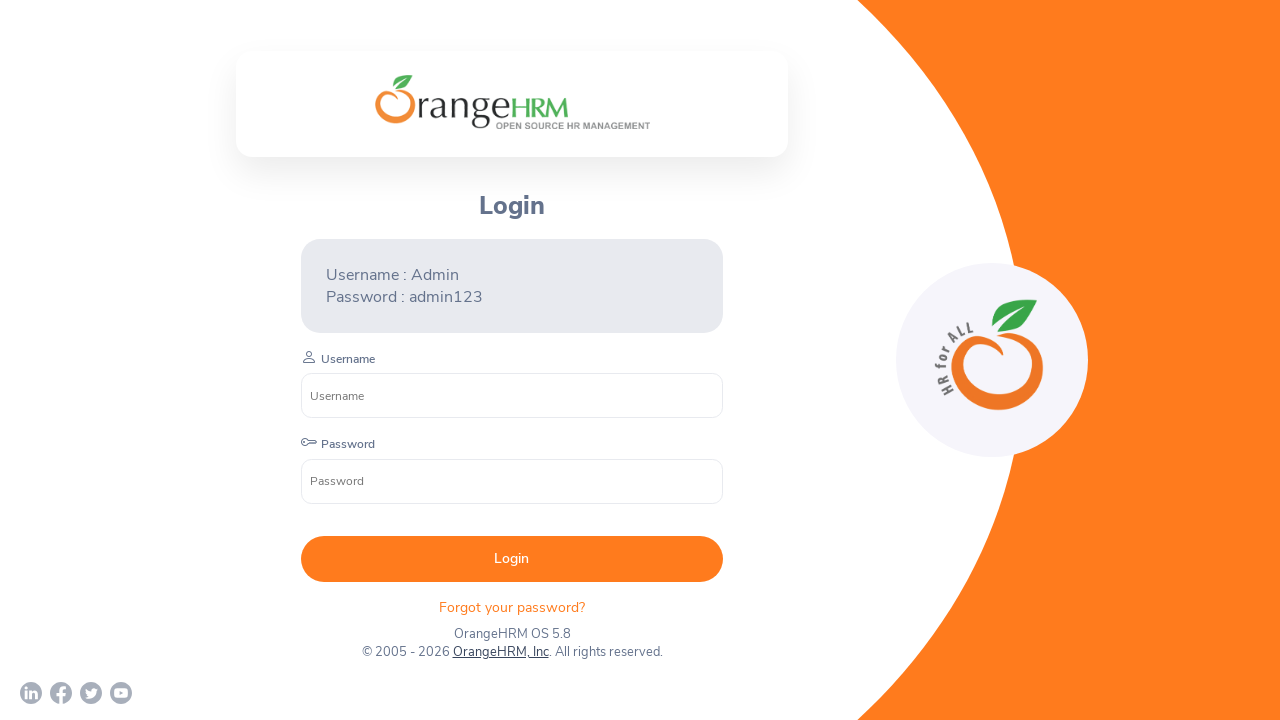

Closed non-LinkedIn window with title: 
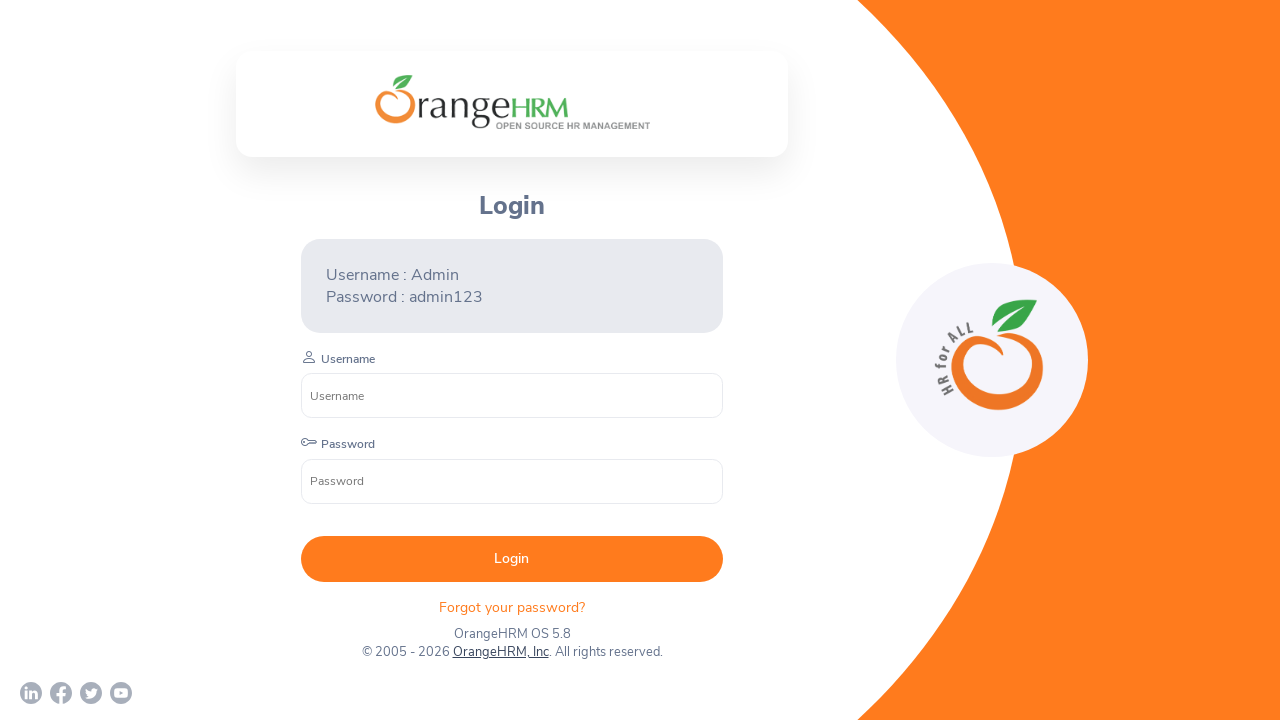

Closed non-LinkedIn window with title: 
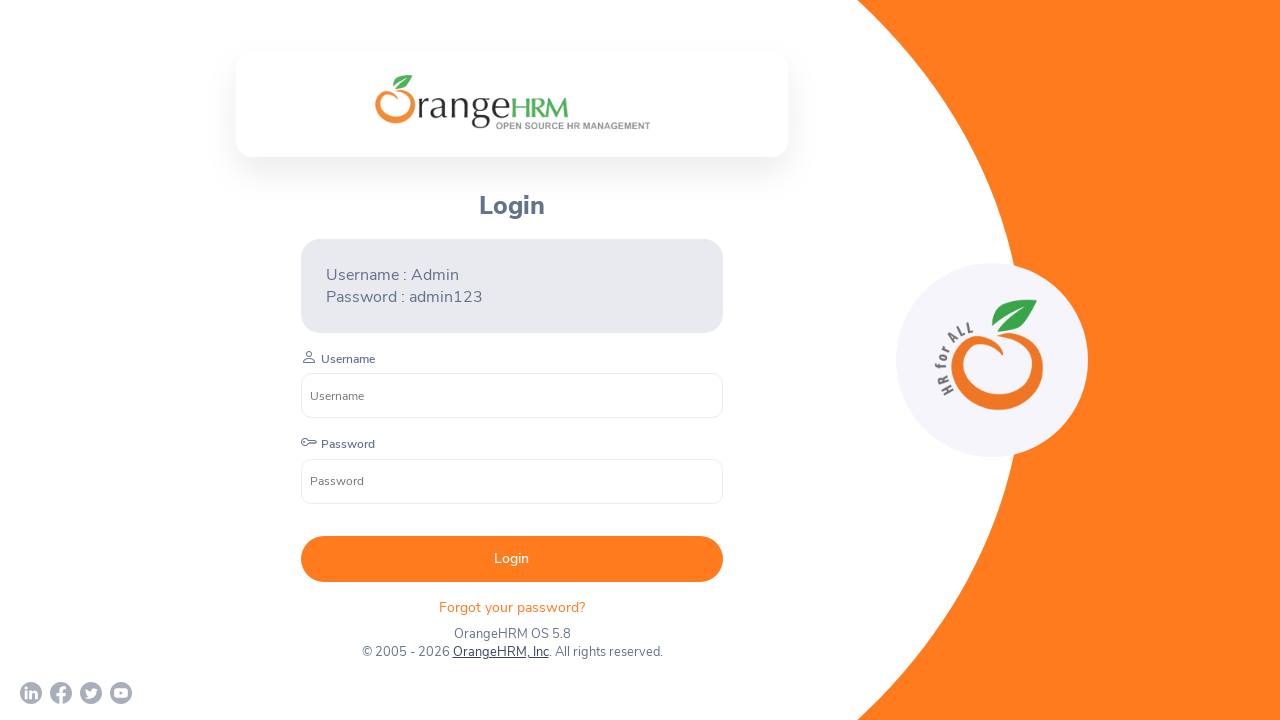

Closed non-LinkedIn window with title: 
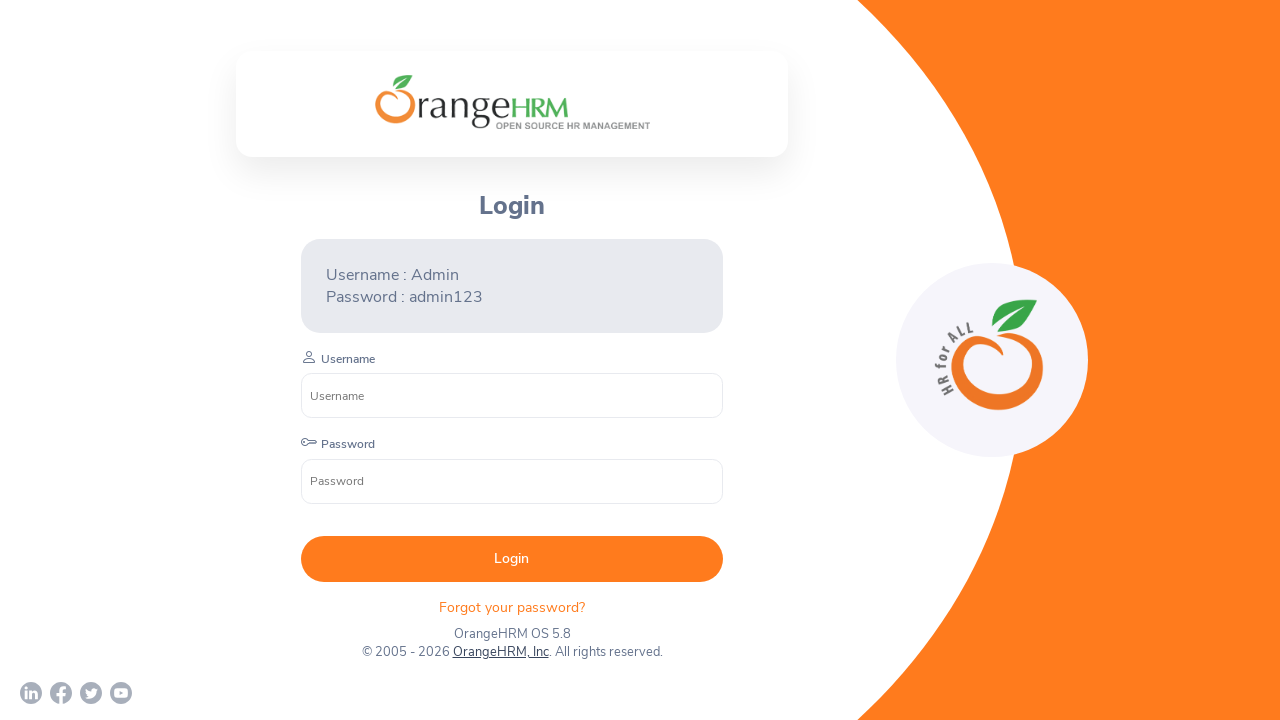

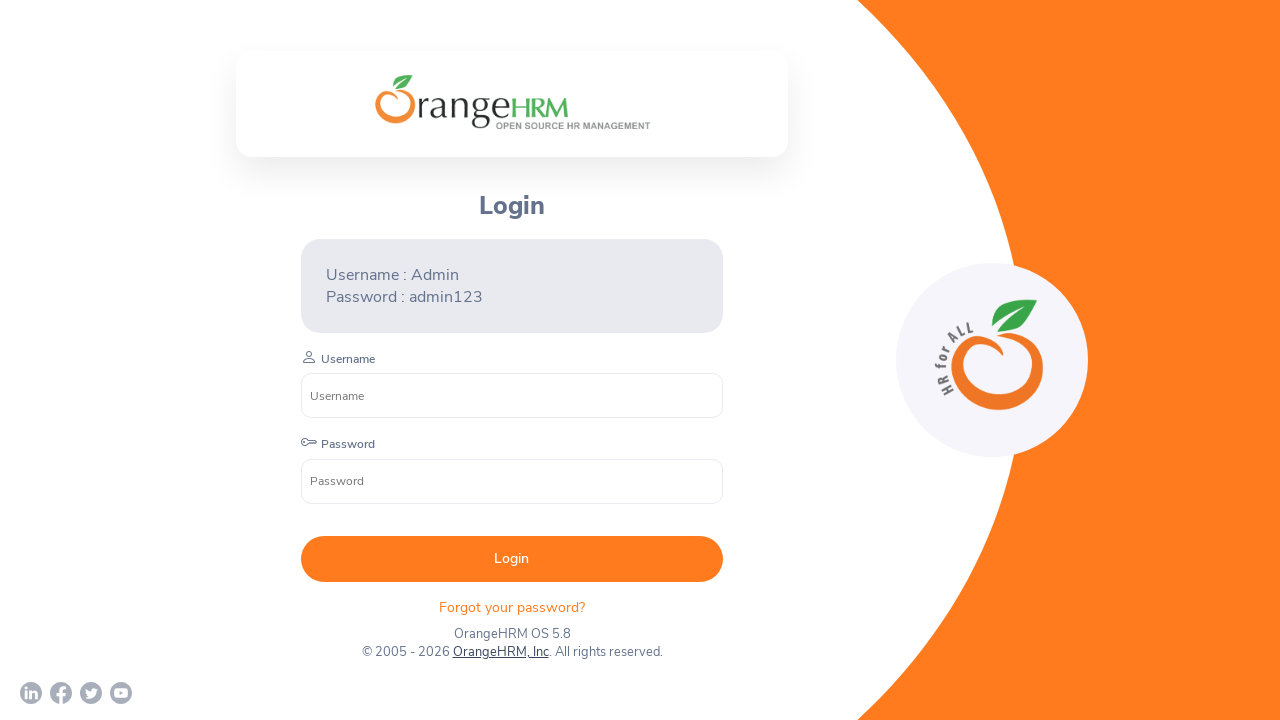